Tests that entering text instead of a number displays the correct error message "Please enter a number"

Starting URL: https://kristinek.github.io/site/tasks/enter_a_number

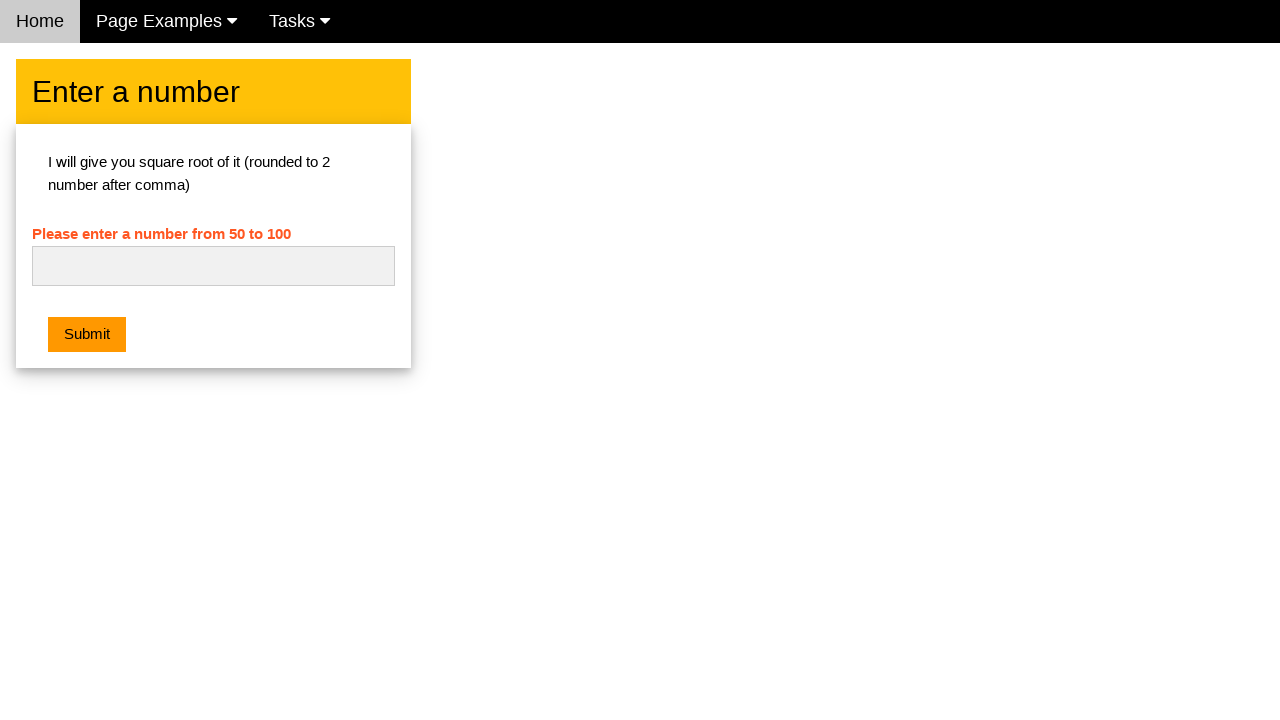

Clicked on the number input field at (213, 266) on #numb
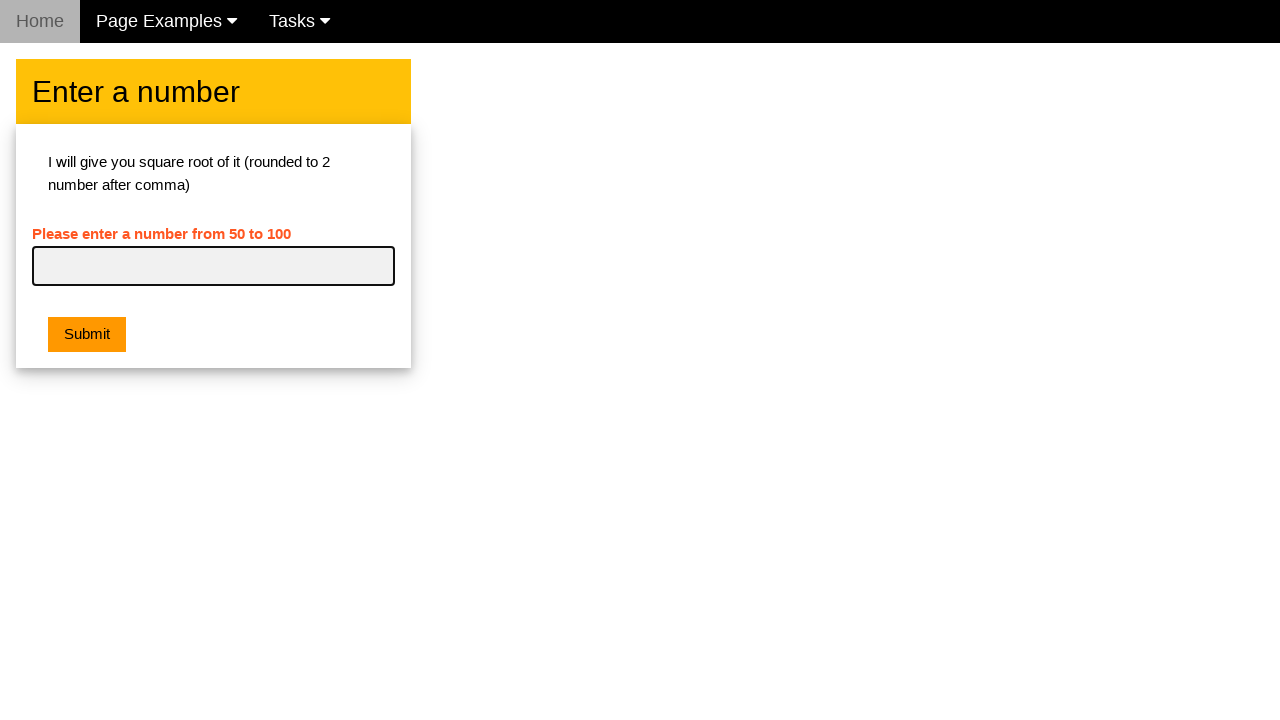

Entered text 'InvalidText' instead of a number on #numb
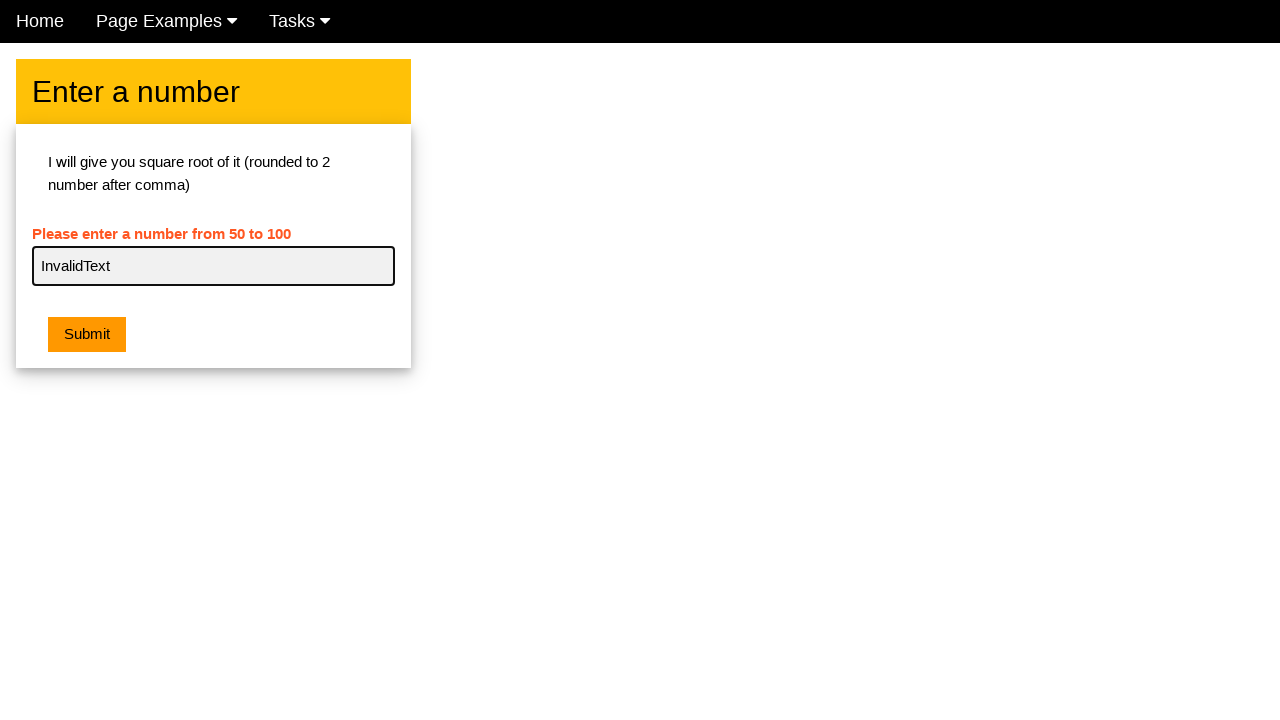

Clicked the submit button at (87, 335) on .w3-orange
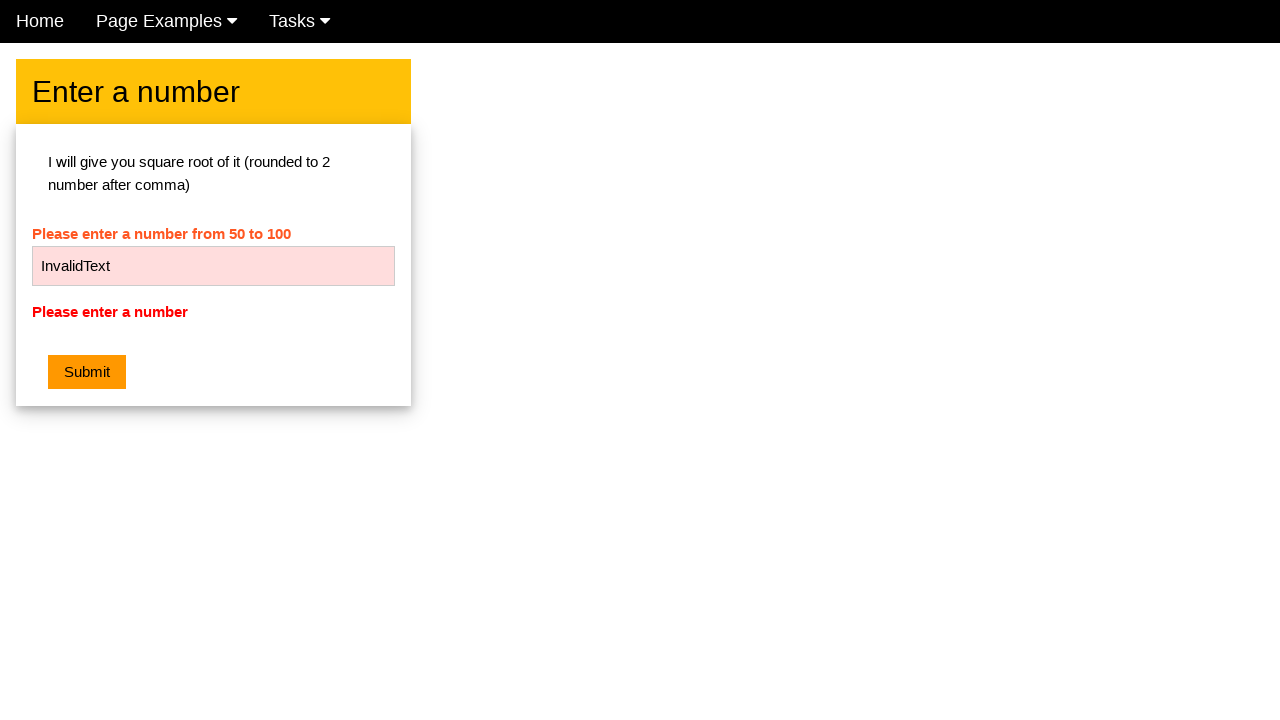

Retrieved error message text
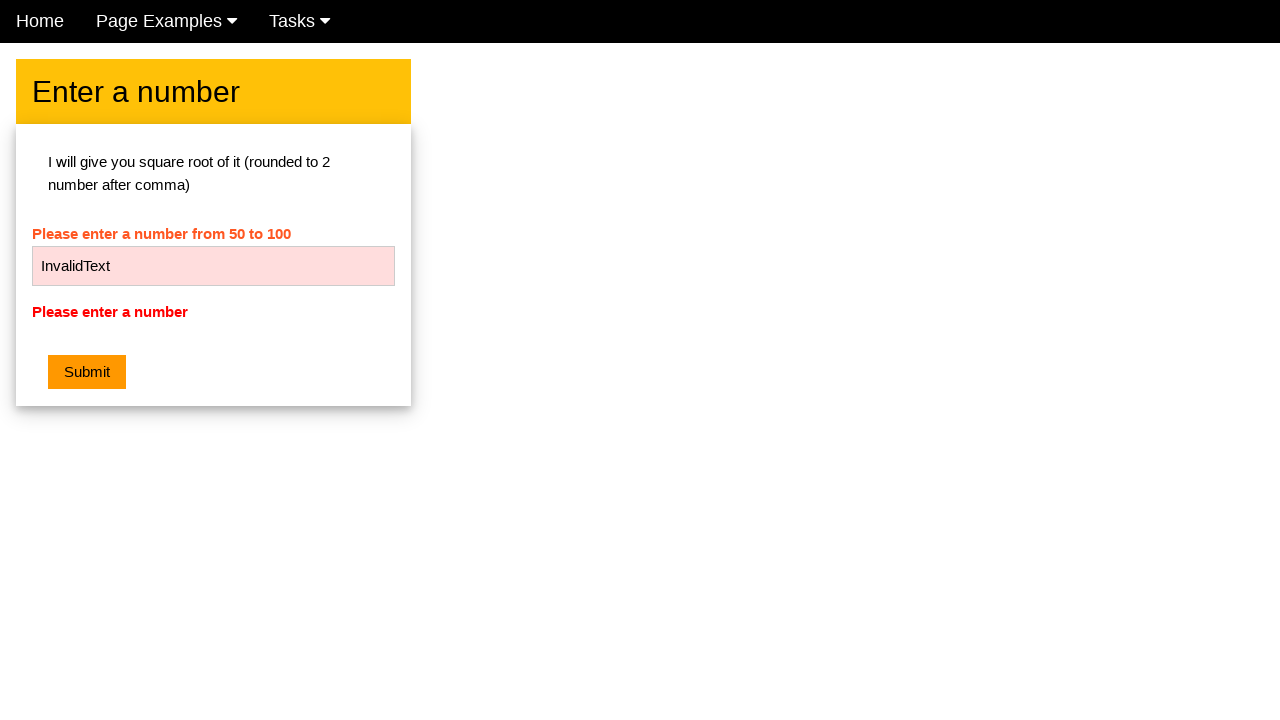

Verified error message displays 'Please enter a number'
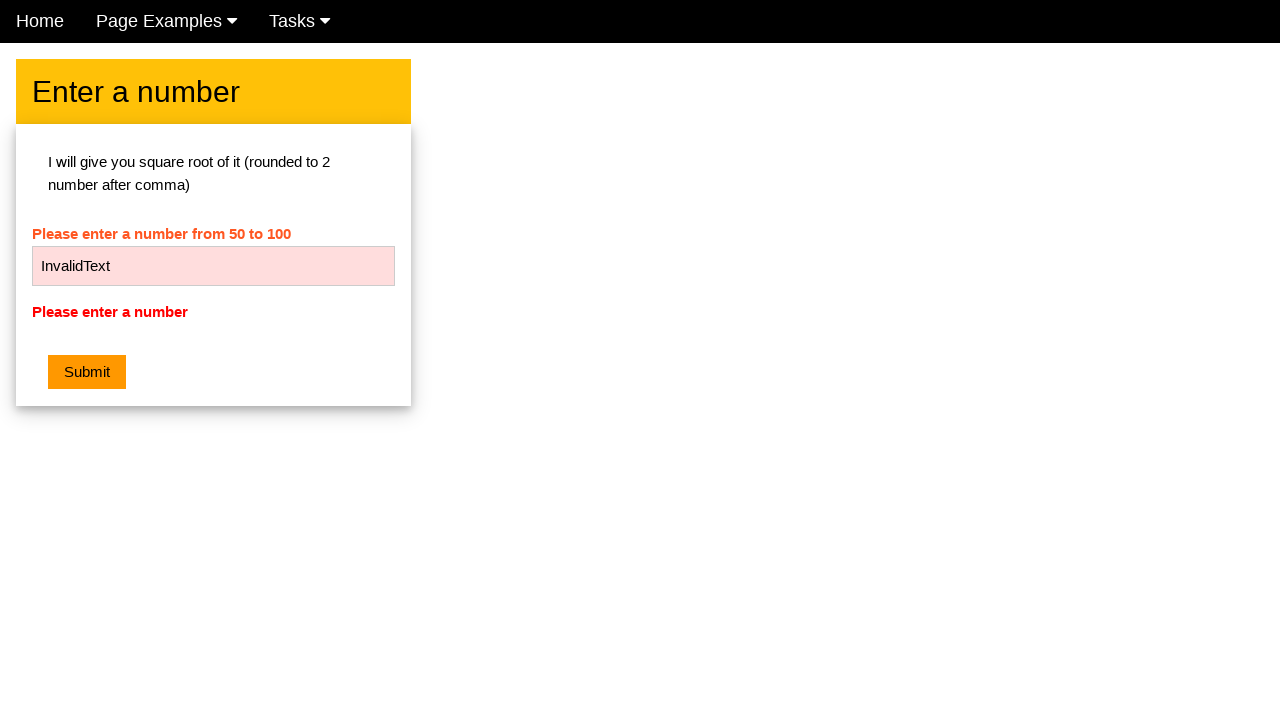

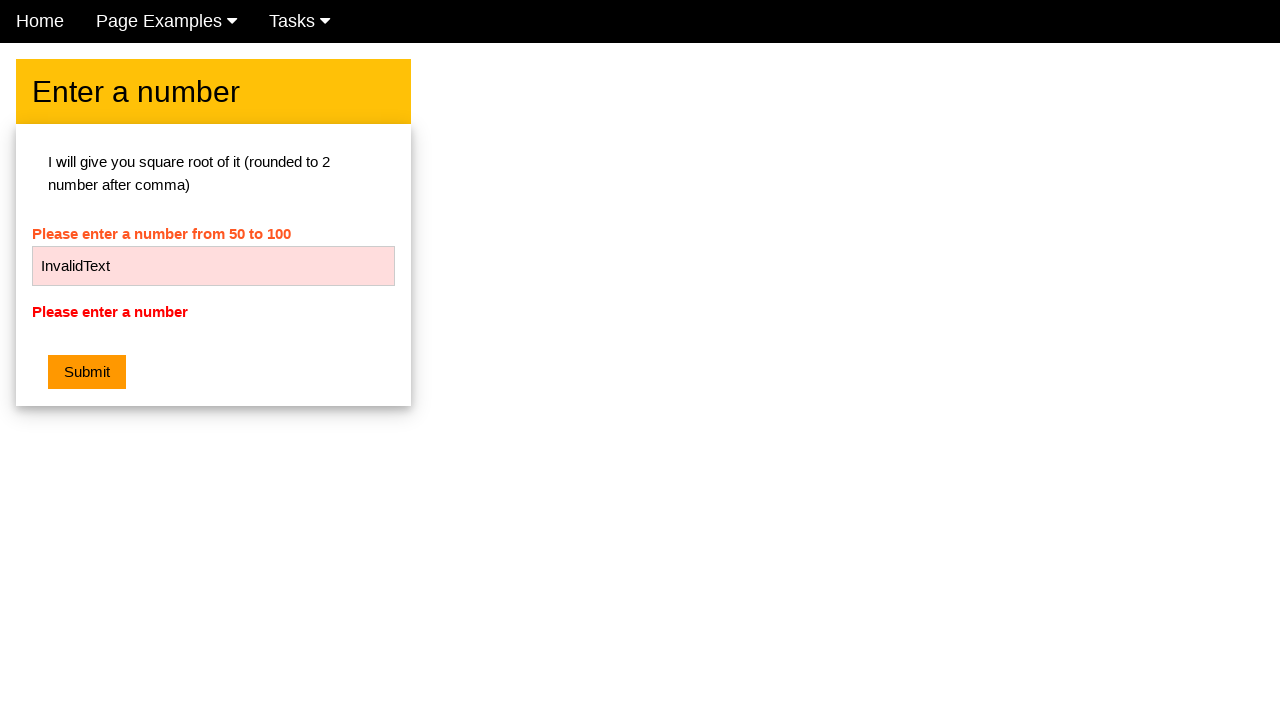